Tests that todo data persists after page reload

Starting URL: https://demo.playwright.dev/todomvc

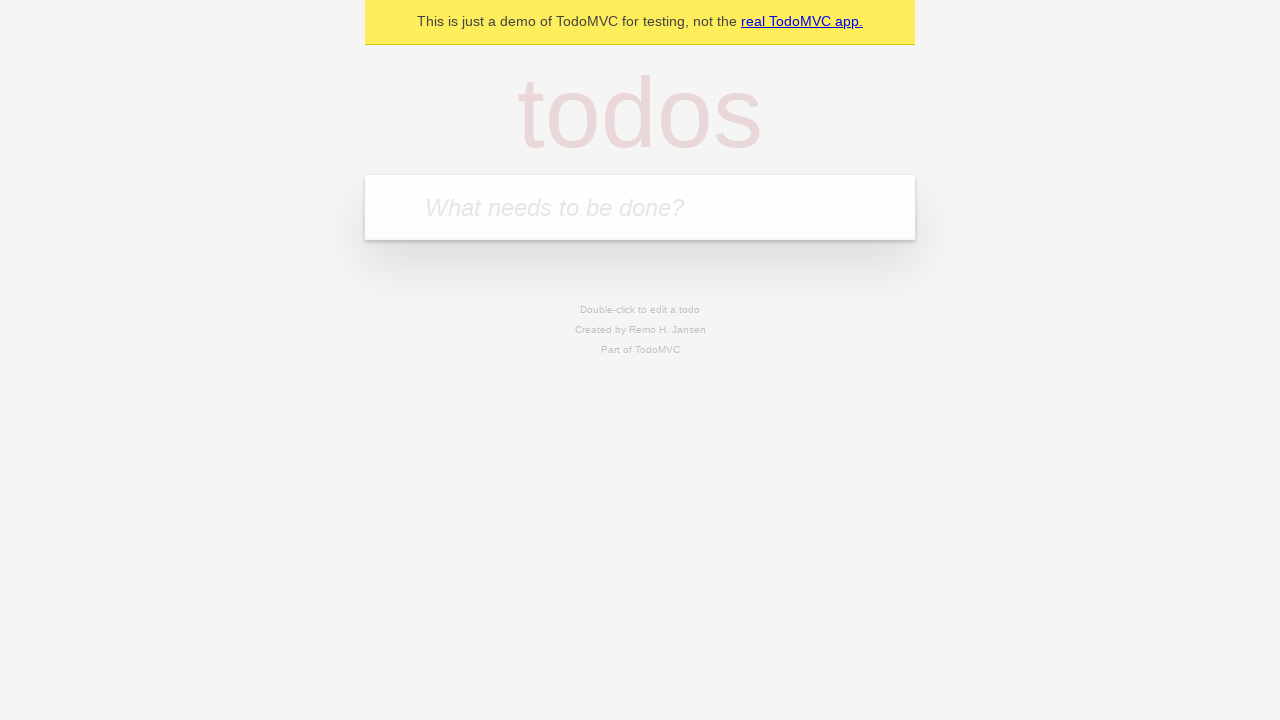

Filled todo input with 'buy some cheese' on internal:attr=[placeholder="What needs to be done?"i]
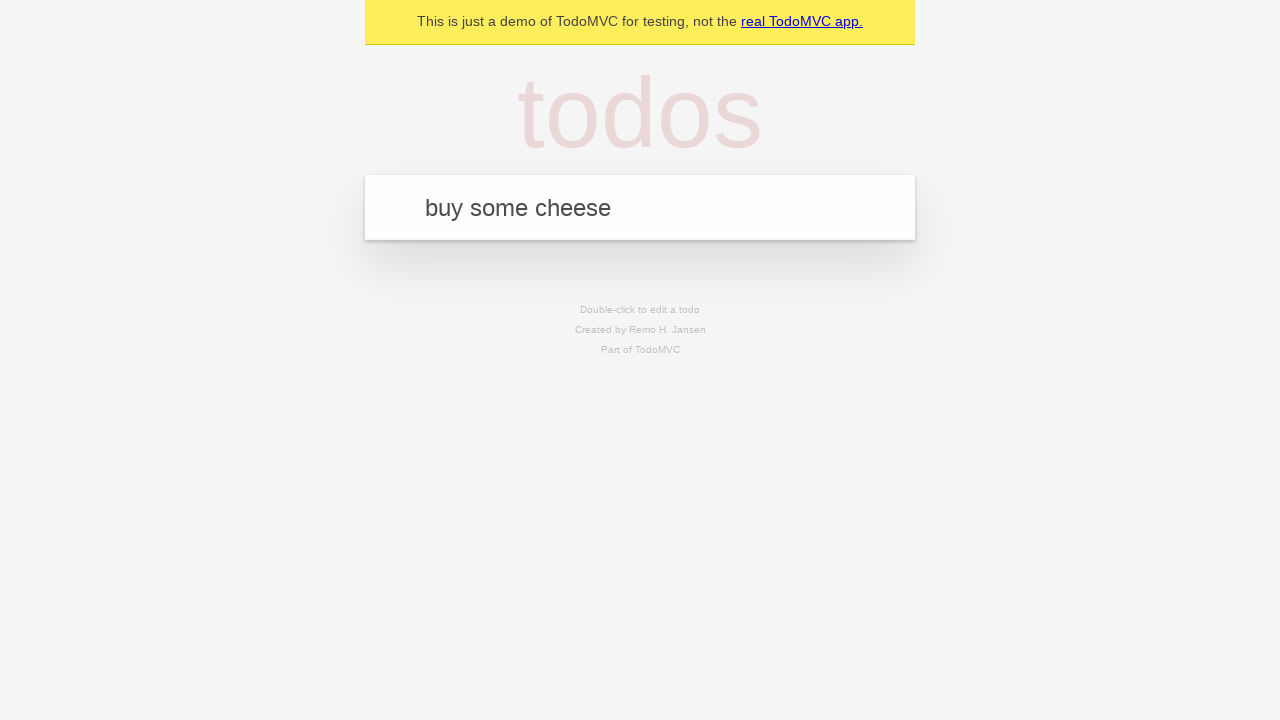

Pressed Enter to add first todo on internal:attr=[placeholder="What needs to be done?"i]
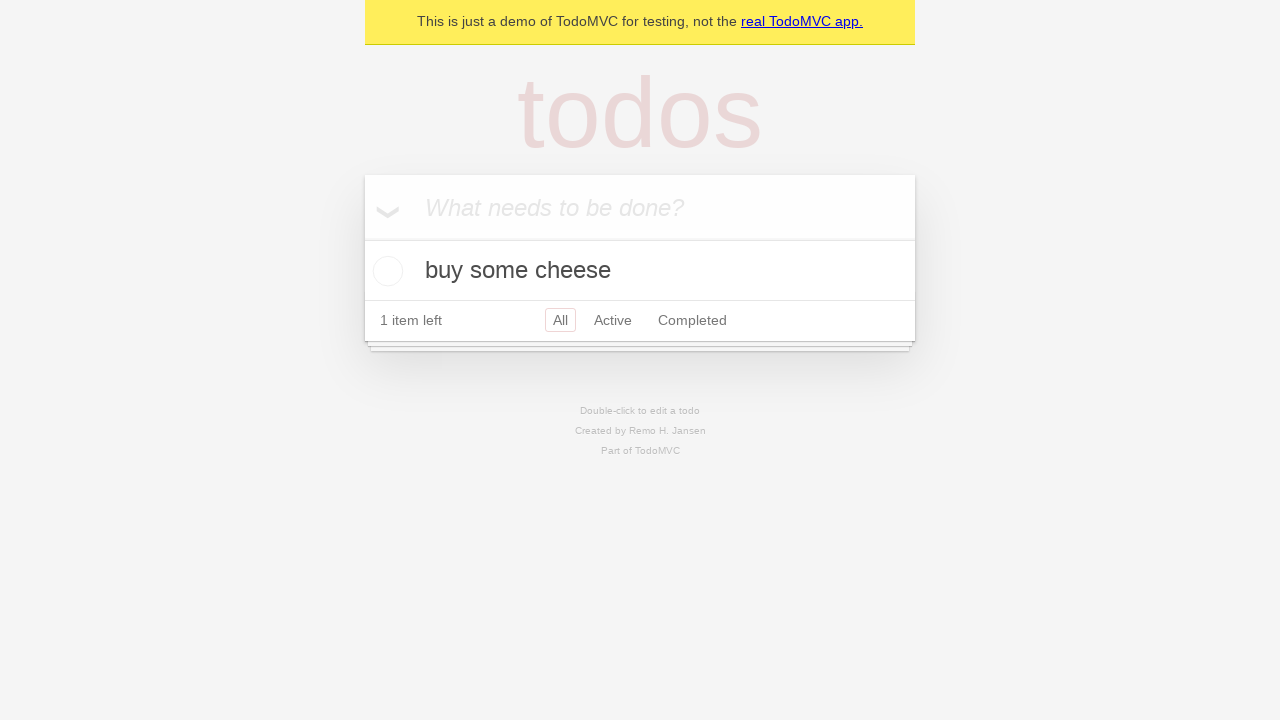

Filled todo input with 'feed the cat' on internal:attr=[placeholder="What needs to be done?"i]
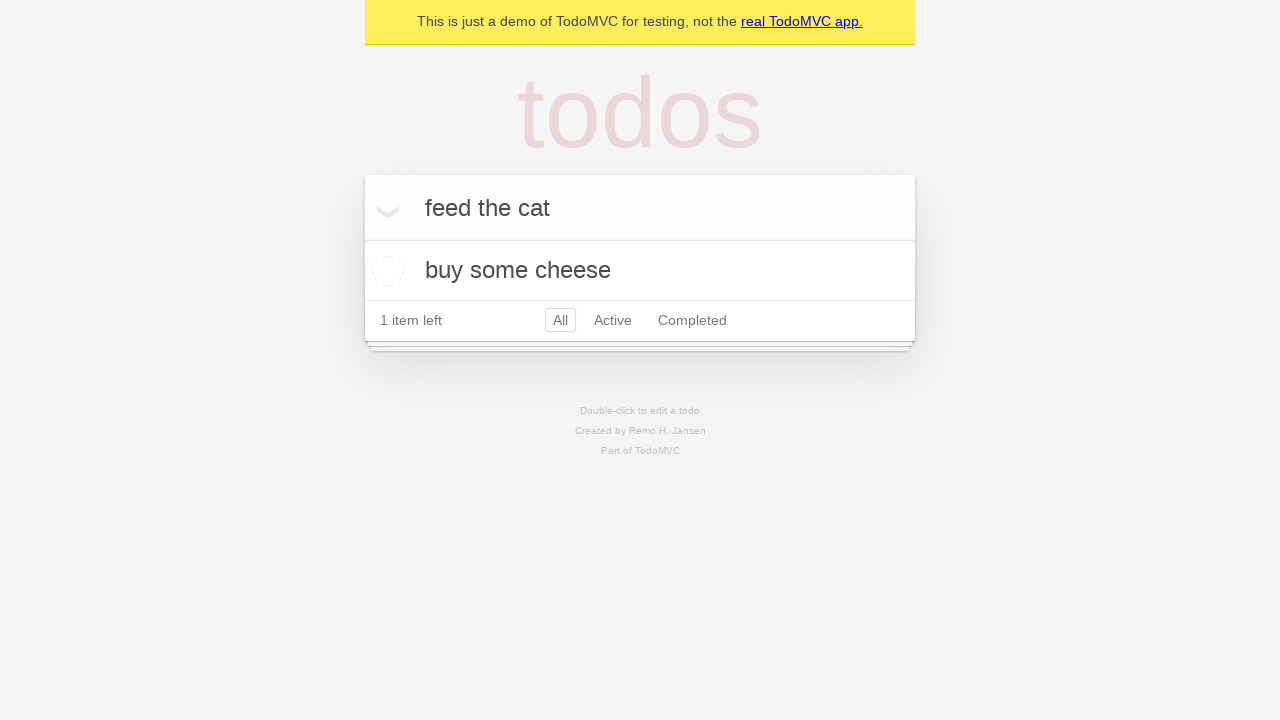

Pressed Enter to add second todo on internal:attr=[placeholder="What needs to be done?"i]
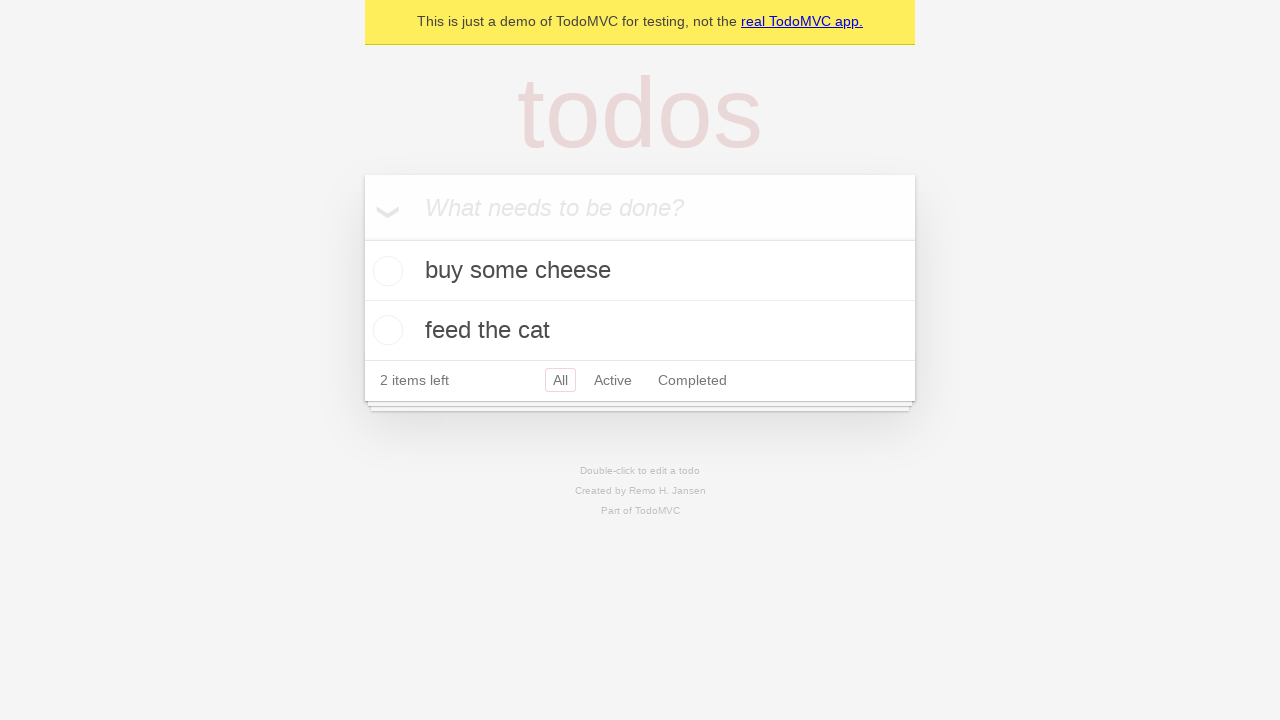

Checked first todo as complete at (385, 271) on internal:testid=[data-testid="todo-item"s] >> nth=0 >> internal:role=checkbox
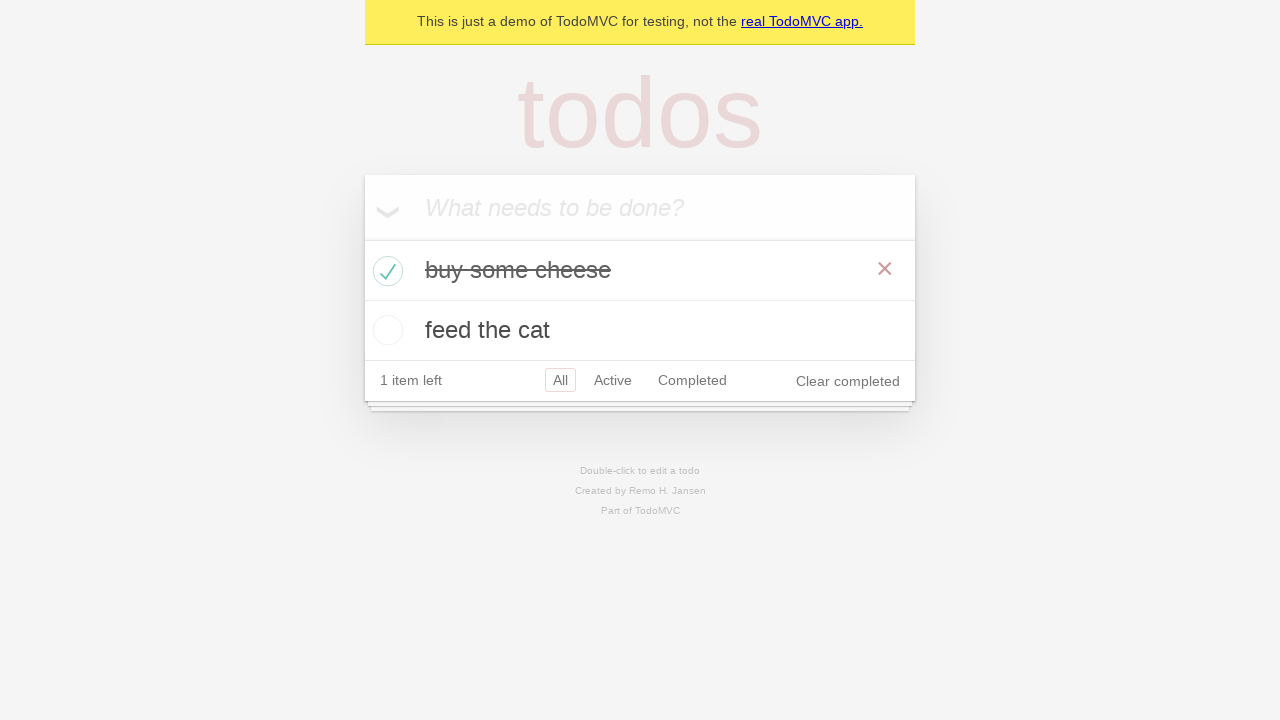

Reloaded page to test data persistence
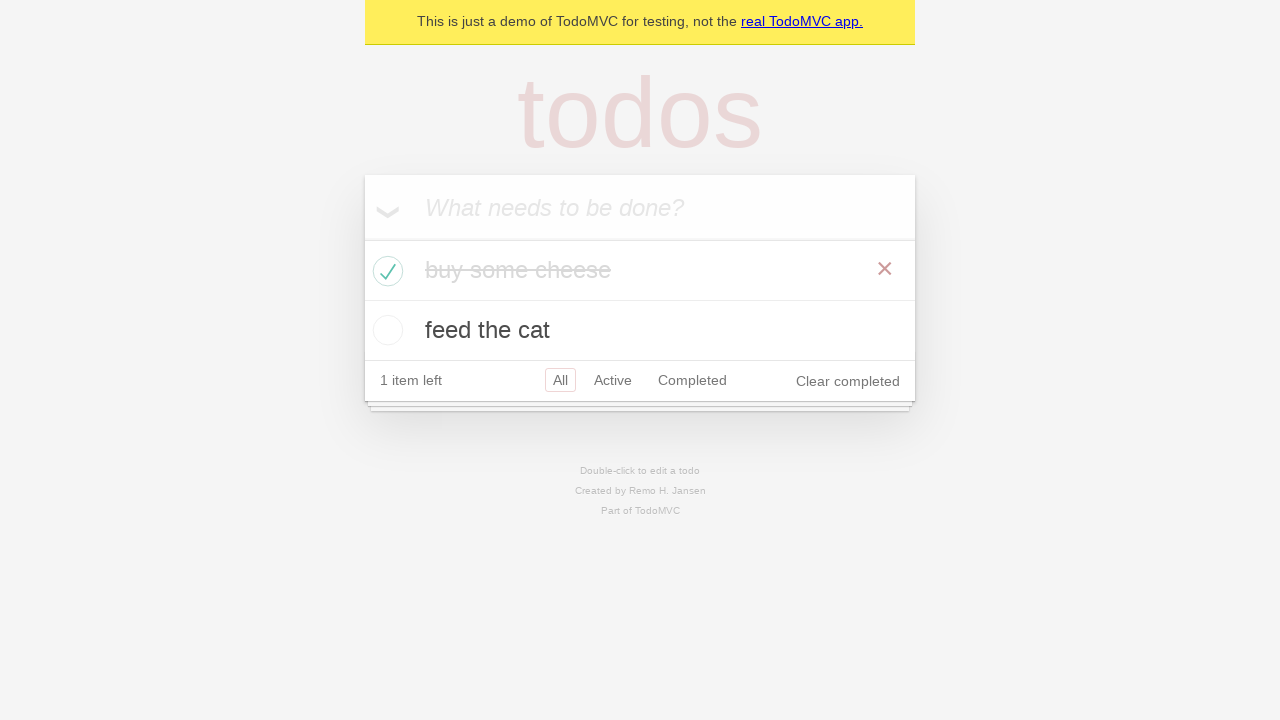

Todo items appeared after page reload, confirming data persistence
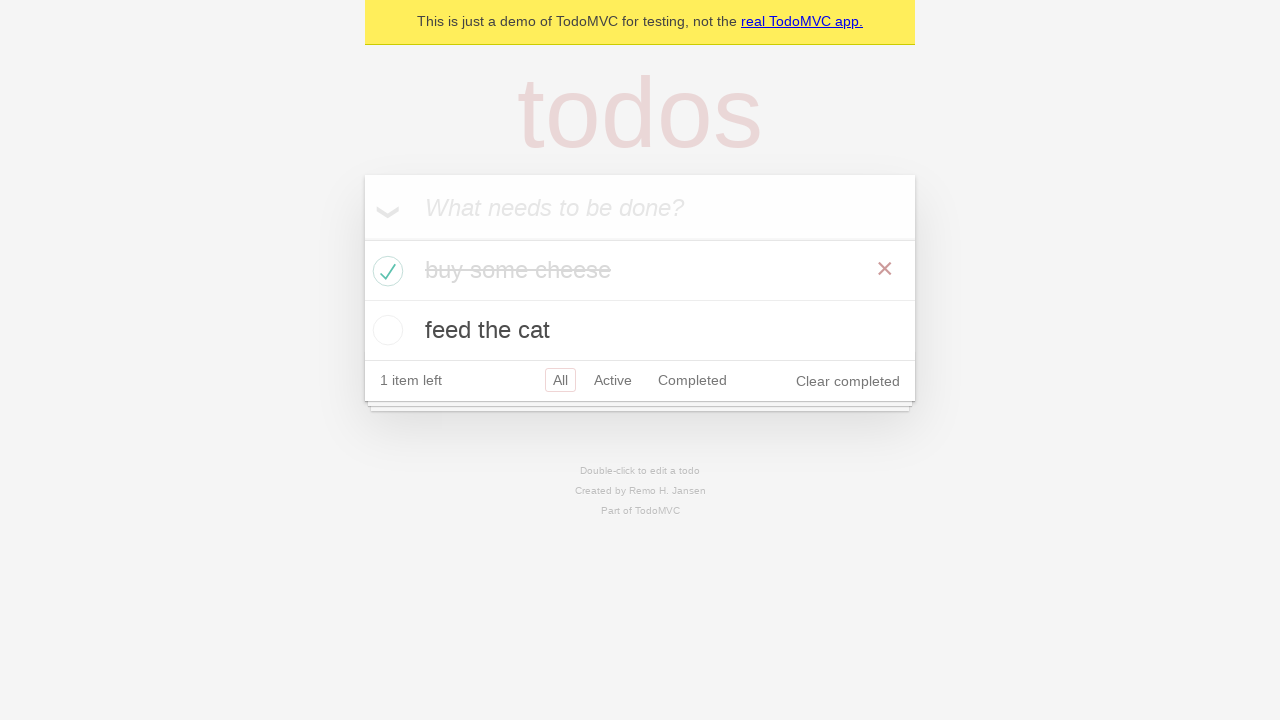

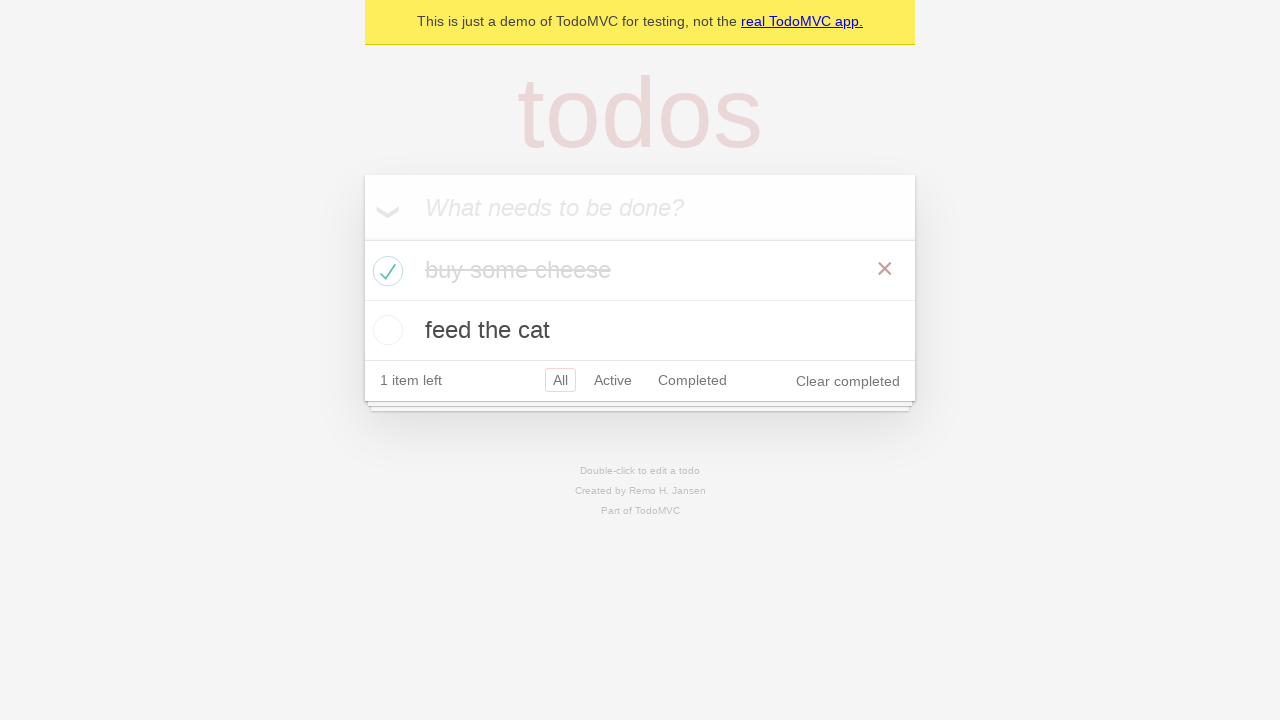